Navigates to a Princess Connect Re:Dive character diagnosis page, fills in a name, clicks a button, and waits for results to load before taking a screenshot of the result area.

Starting URL: https://shindan.priconne-redive.jp/

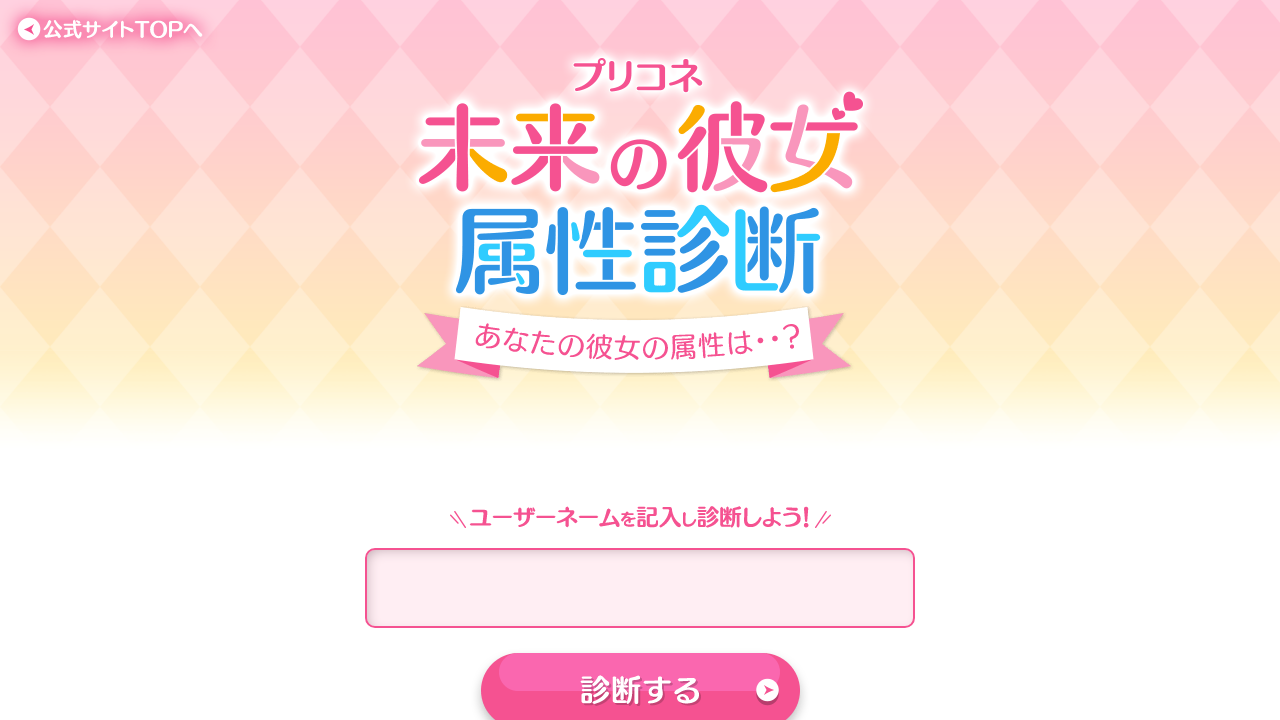

Filled character name input field with 'Miyako' on input[type="text"]
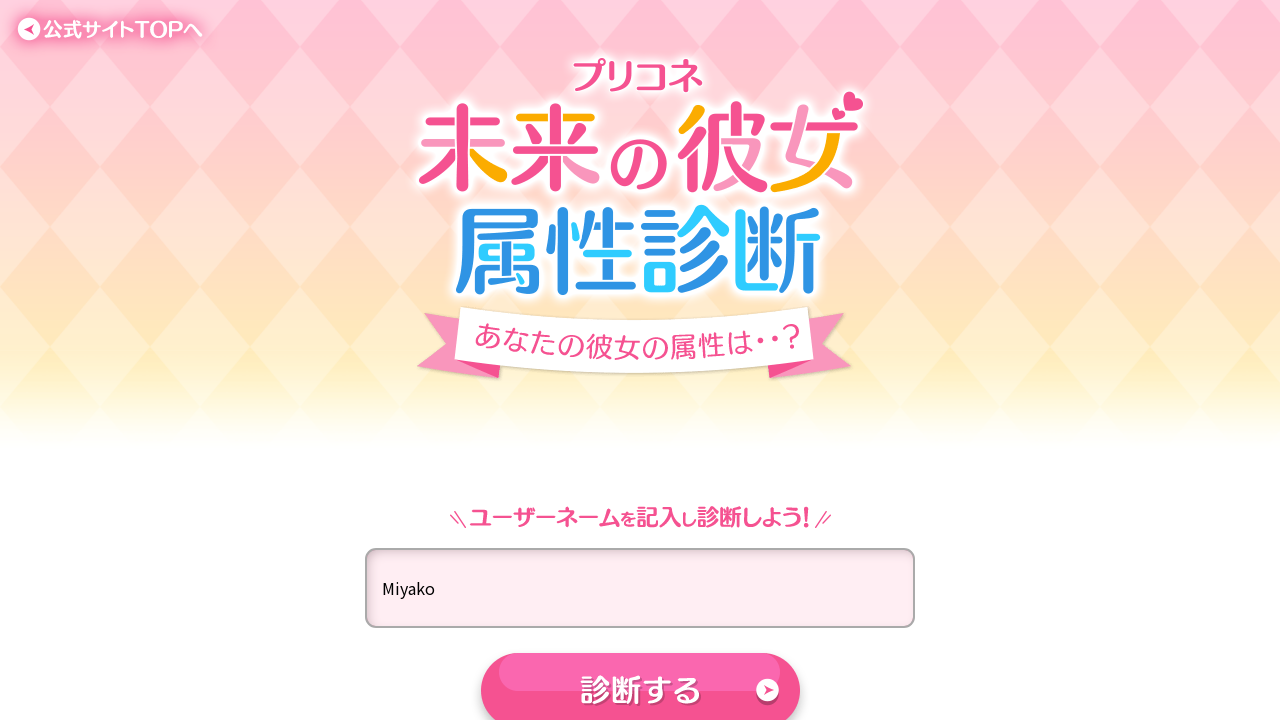

Clicked diagnosis submit button at (640, 672) on button
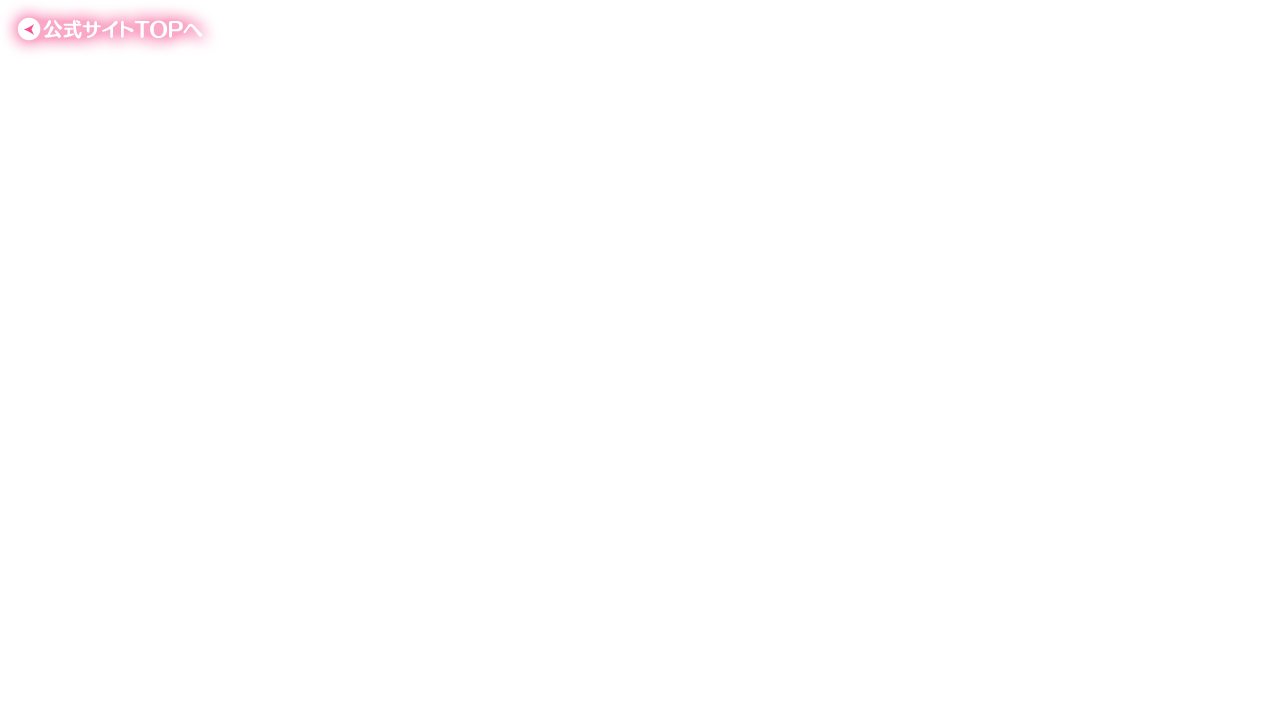

Page fully loaded (networkidle)
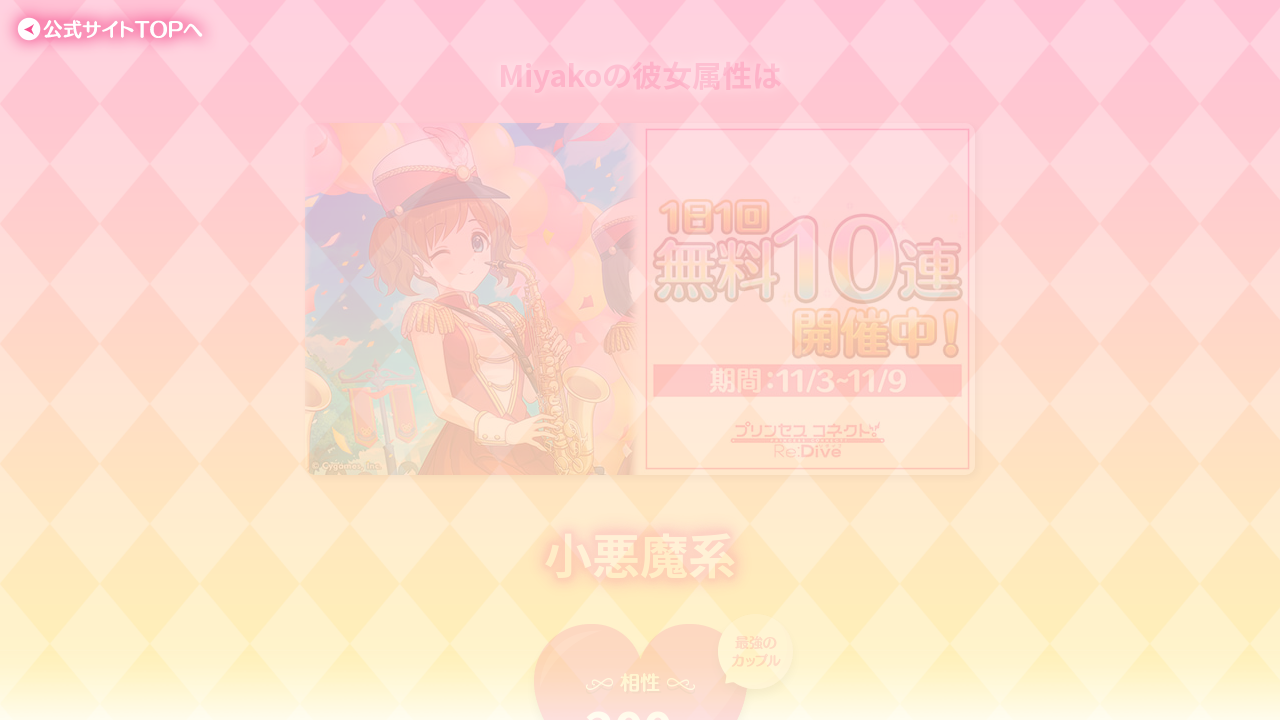

Result div appeared on page
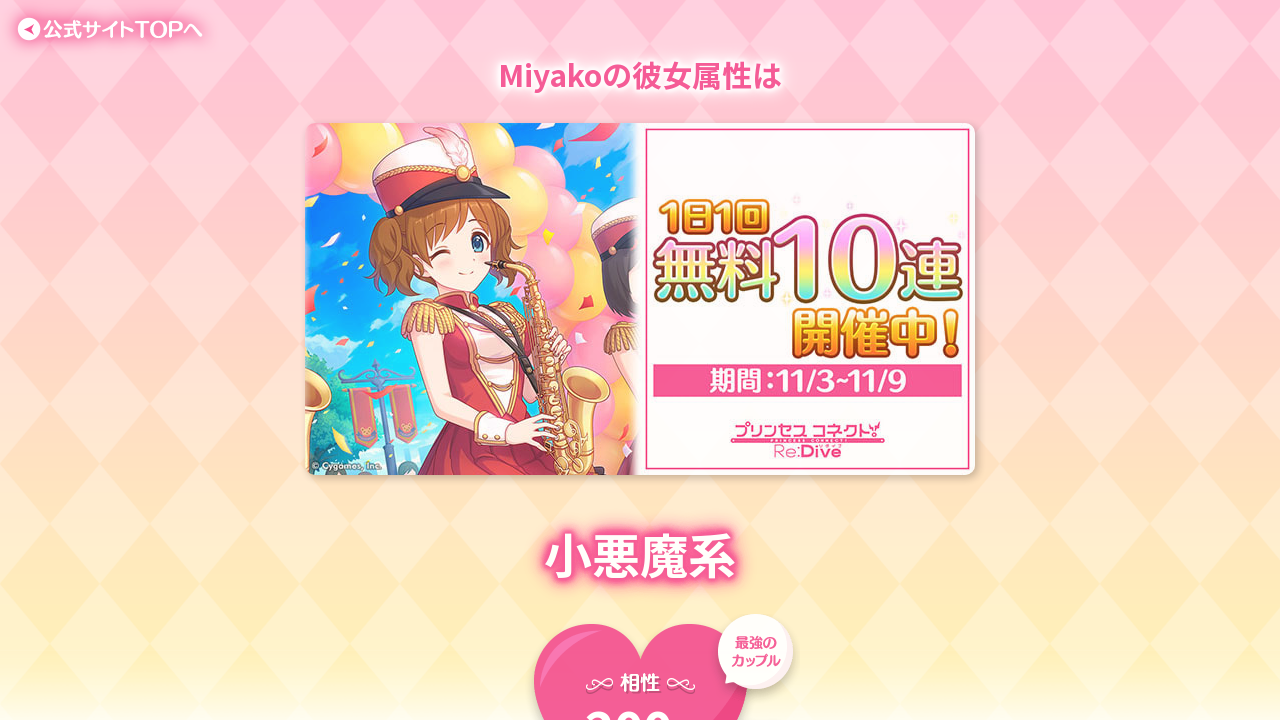

Tweet button image loaded - diagnosis results fully ready
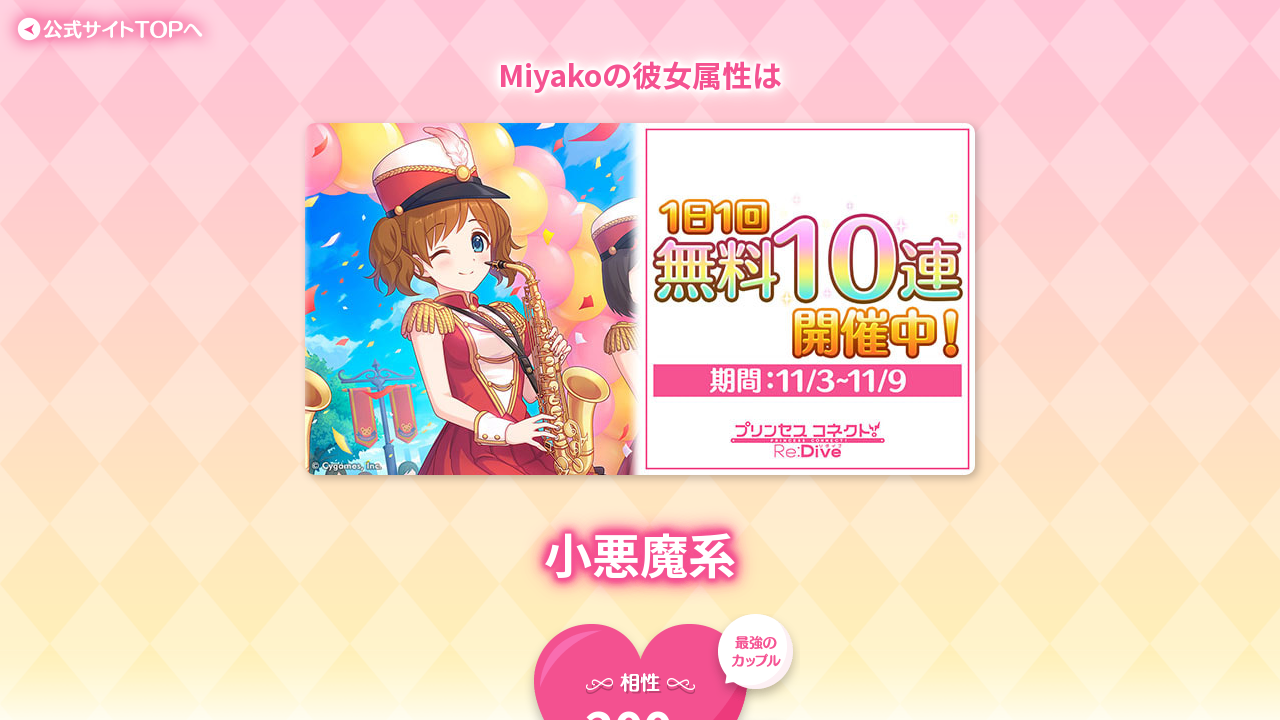

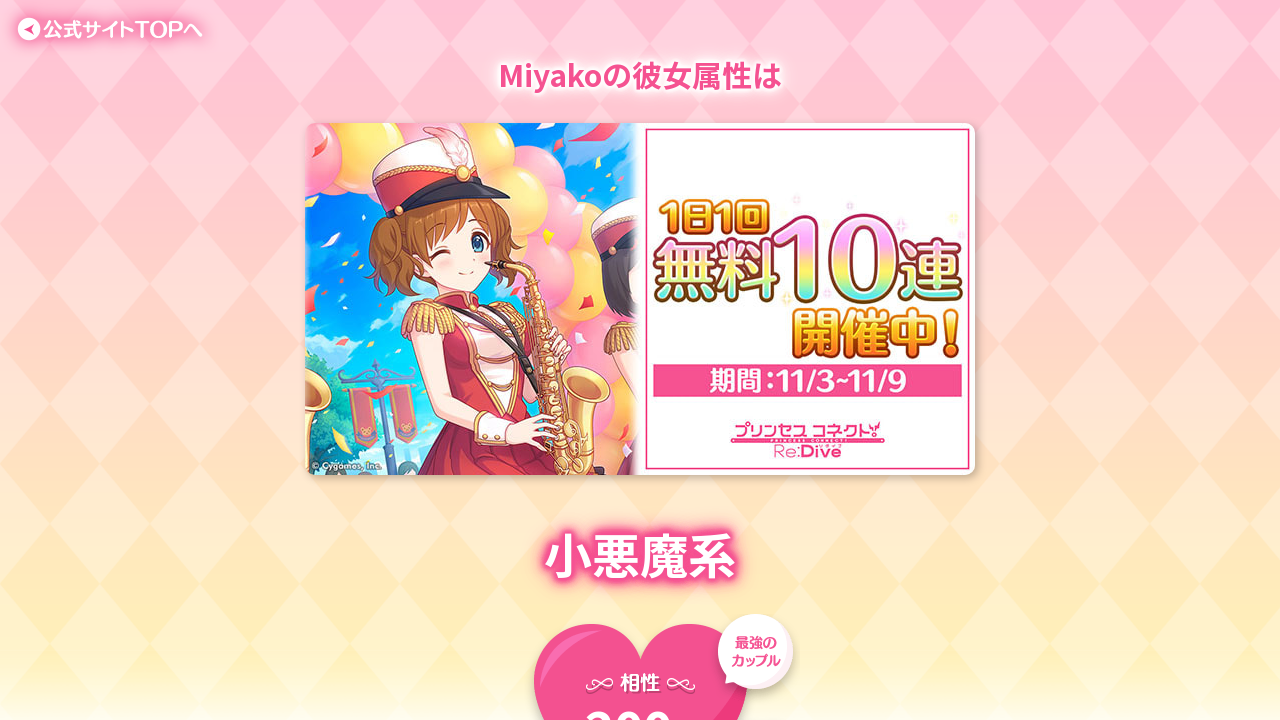